Tests division operation on a calculator by entering value A (10), decrementing it, selecting division operation, entering value B (2), decrementing it, and clicking calculate.

Starting URL: https://www.globalsqa.com/angularJs-protractor/SimpleCalculator/

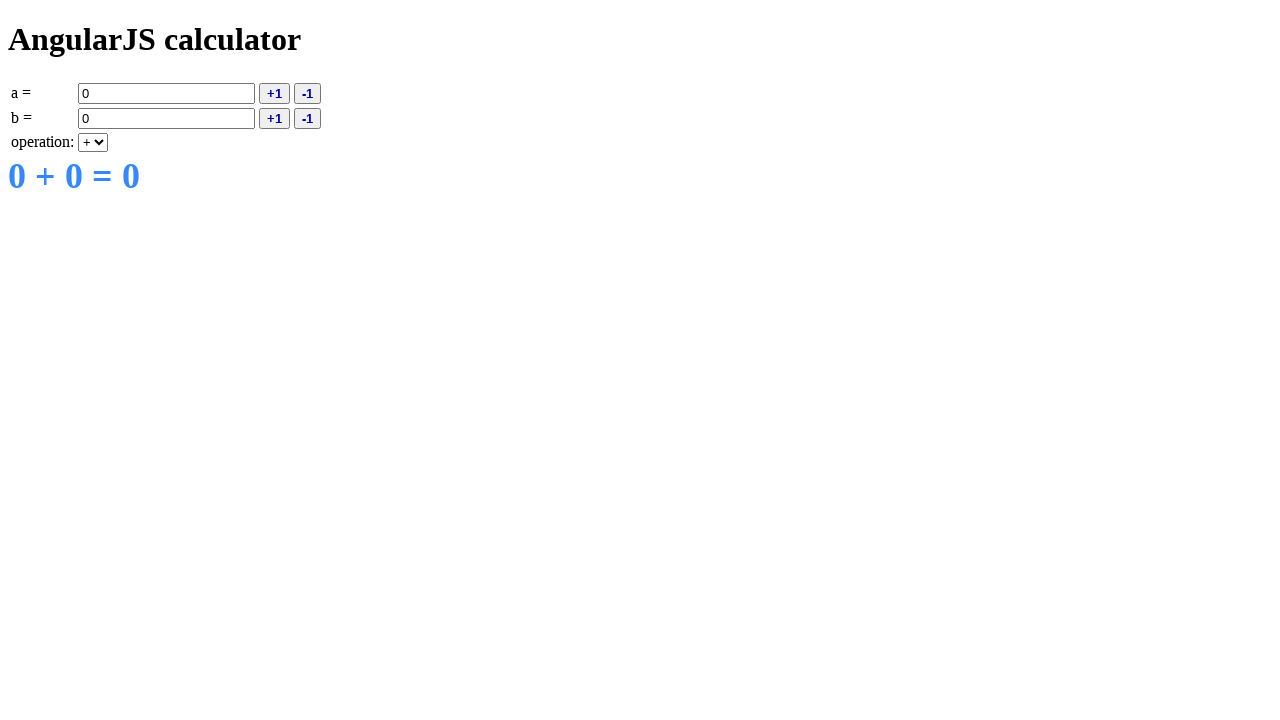

Navigated to Global QA Simple Calculator application
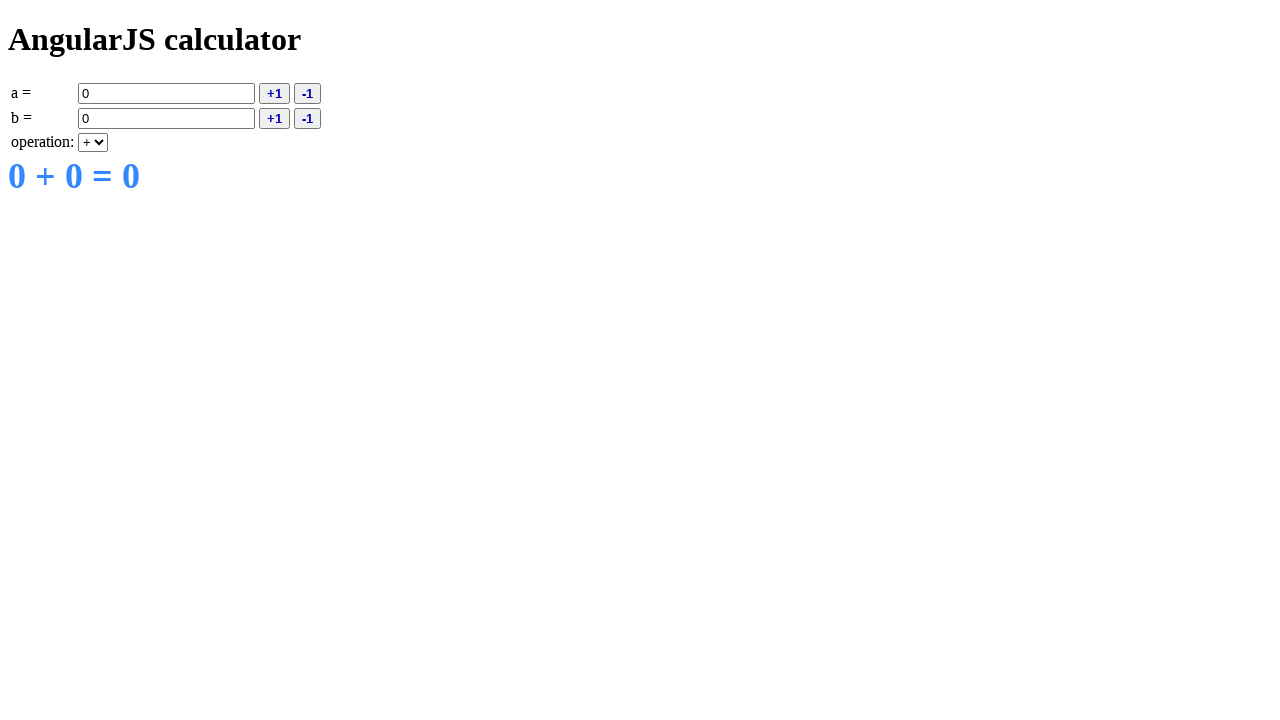

Entered value A as 10 on input[ng-model='a']
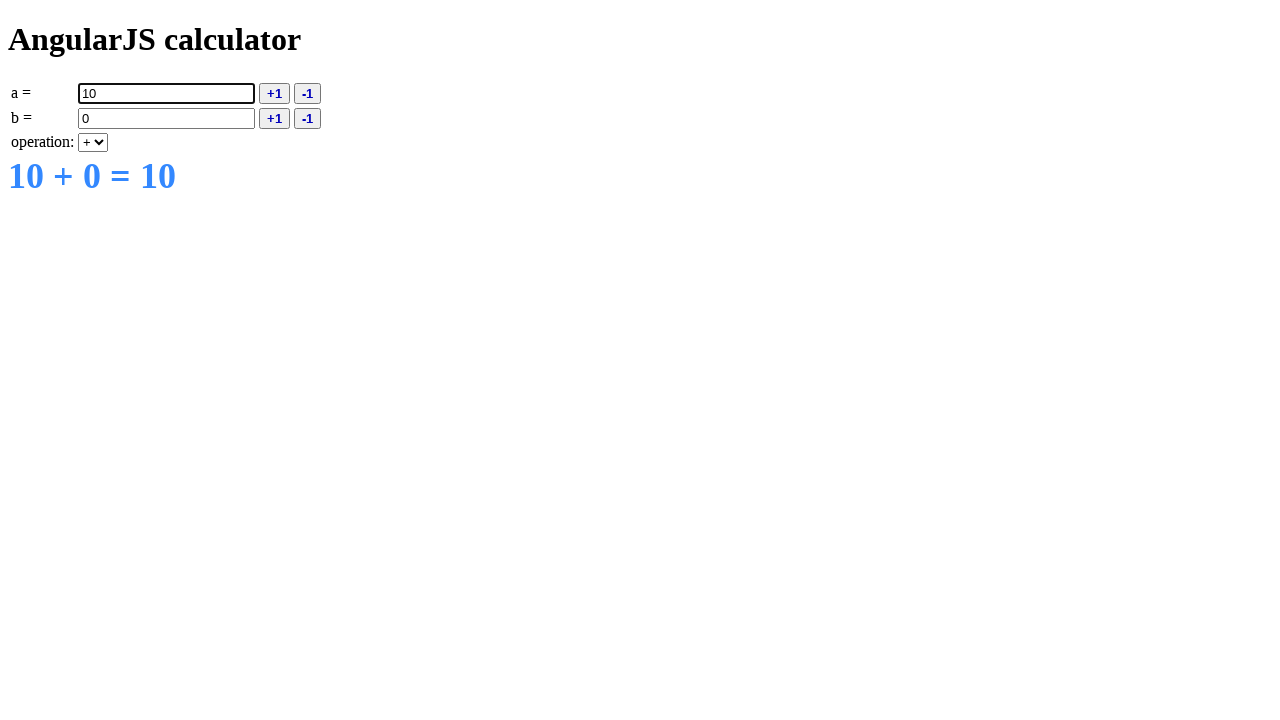

Clicked decrement A button, decremented from 10 to 9 at (308, 93) on button[ng-click='deca()']
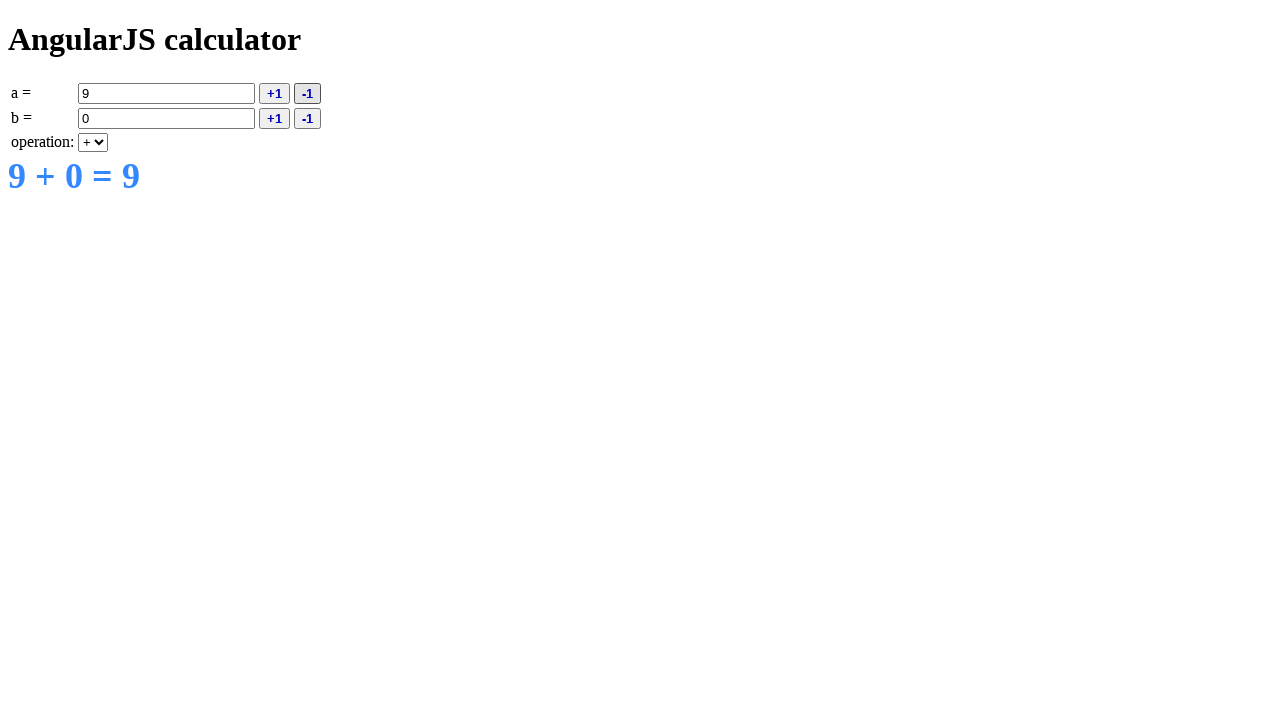

Selected division (/) operation on select[ng-model='operation']
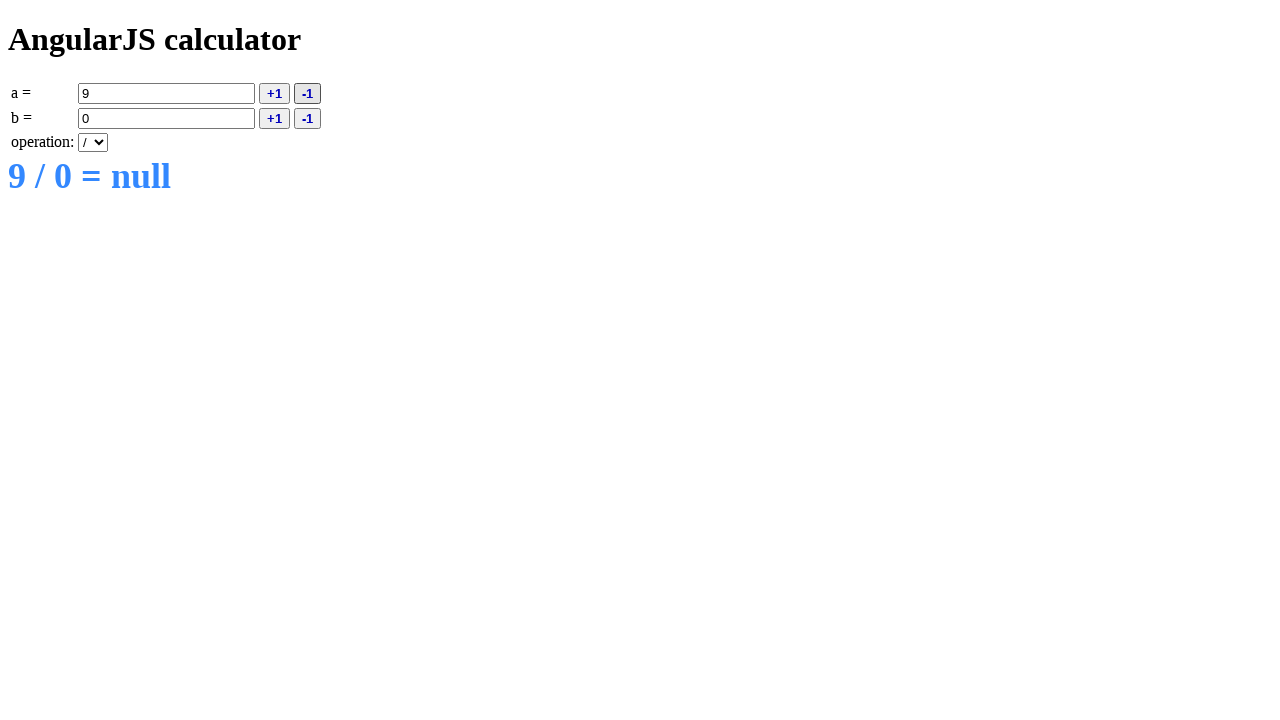

Entered value B as 2 on input[ng-model='b']
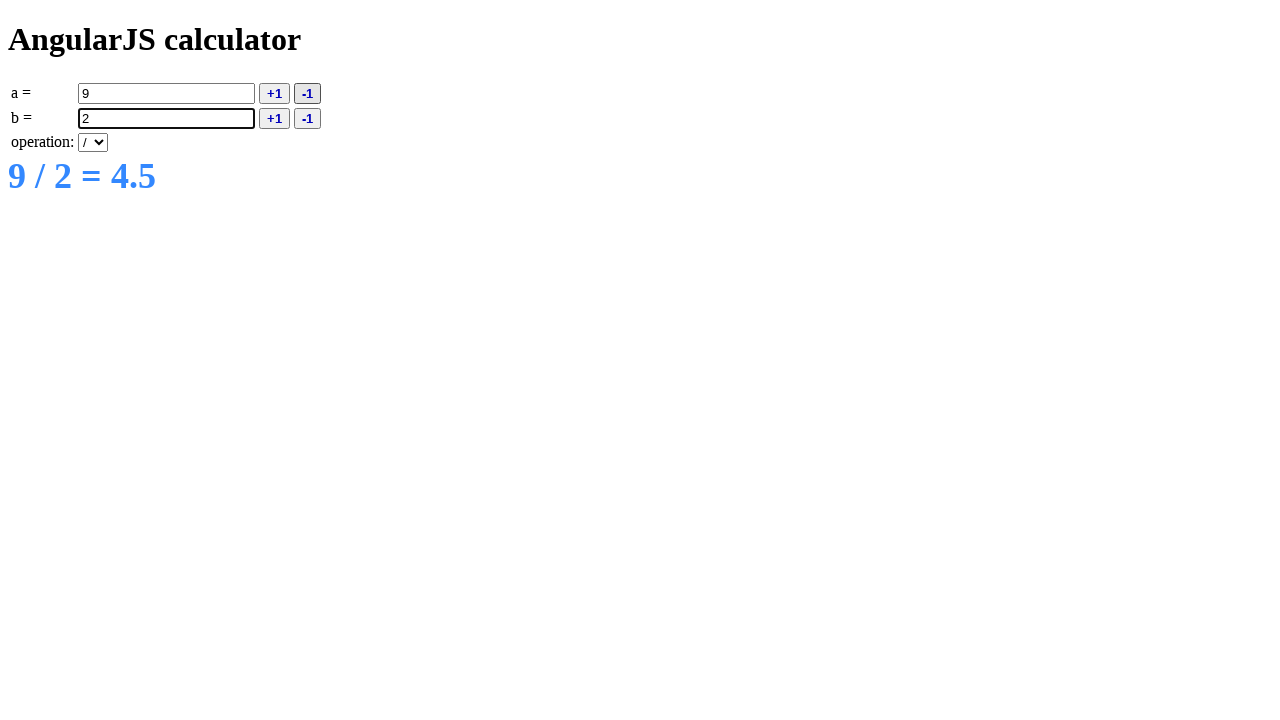

Clicked decrement B button, decremented from 2 to 1 at (308, 118) on button[ng-click='decb()']
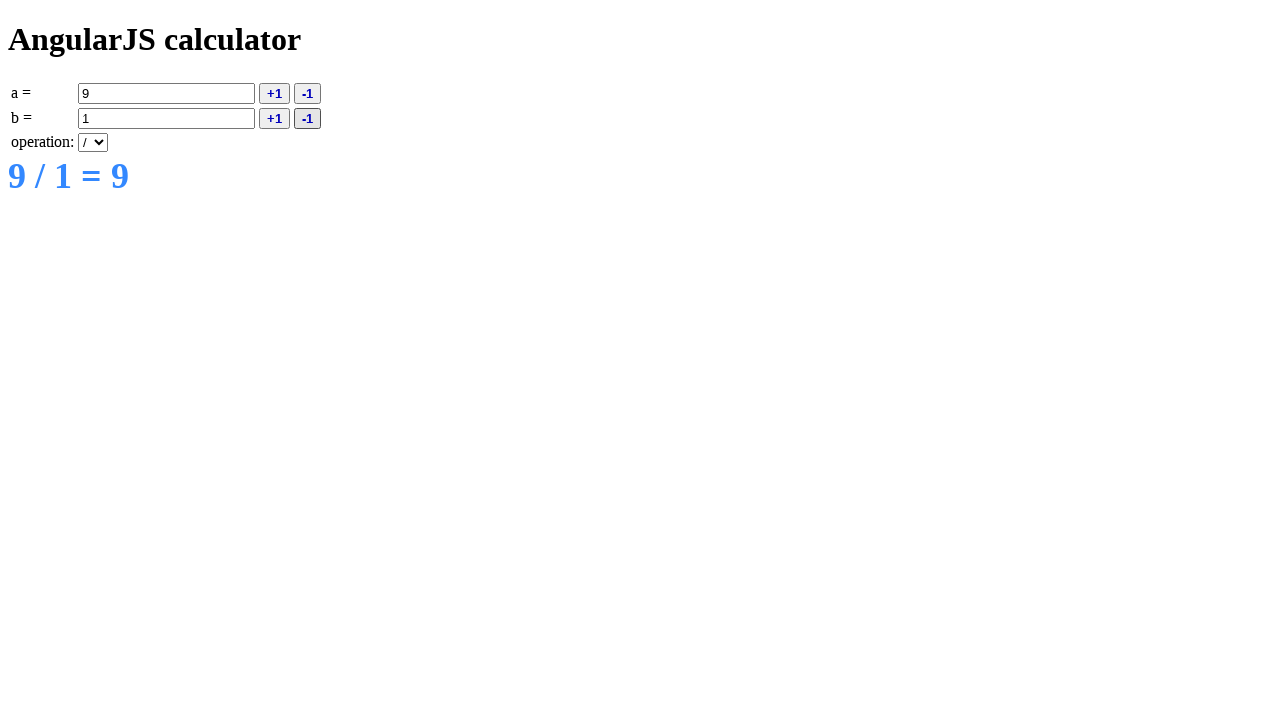

Clicked calculate button to compute 9 / 1 at (274, 93) on button.command
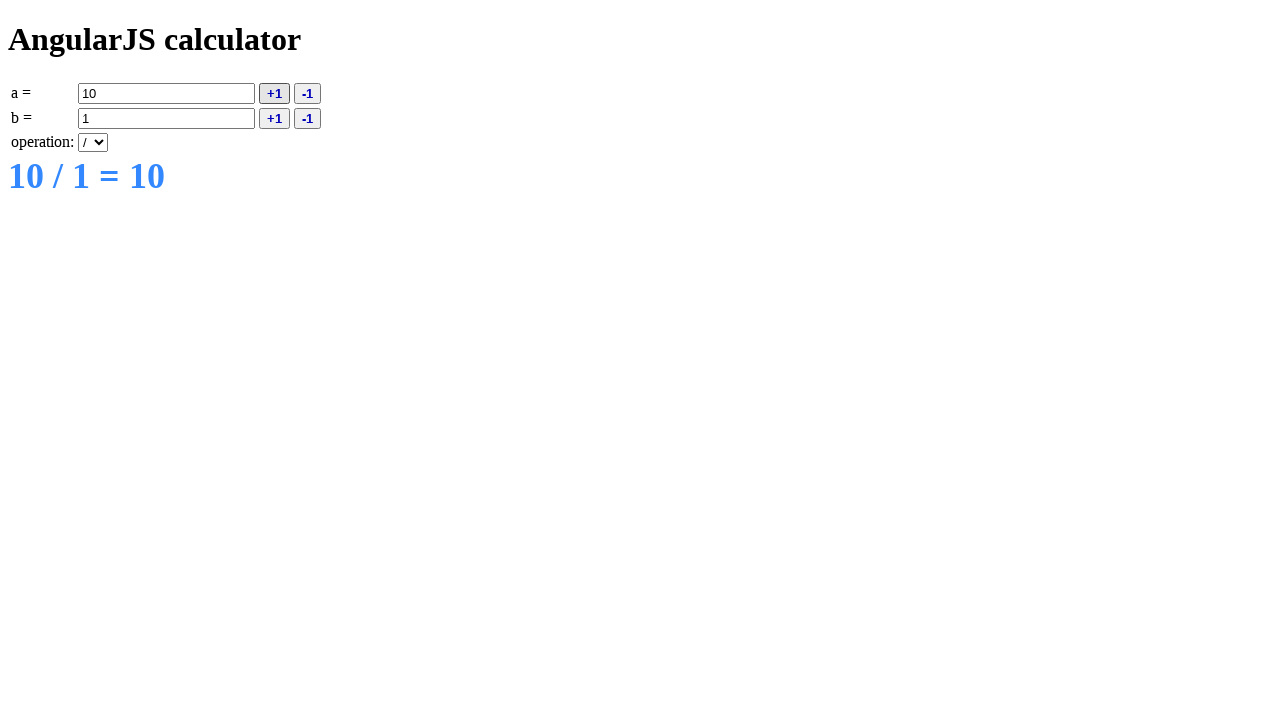

Result displayed: 9 (9 divided by 1)
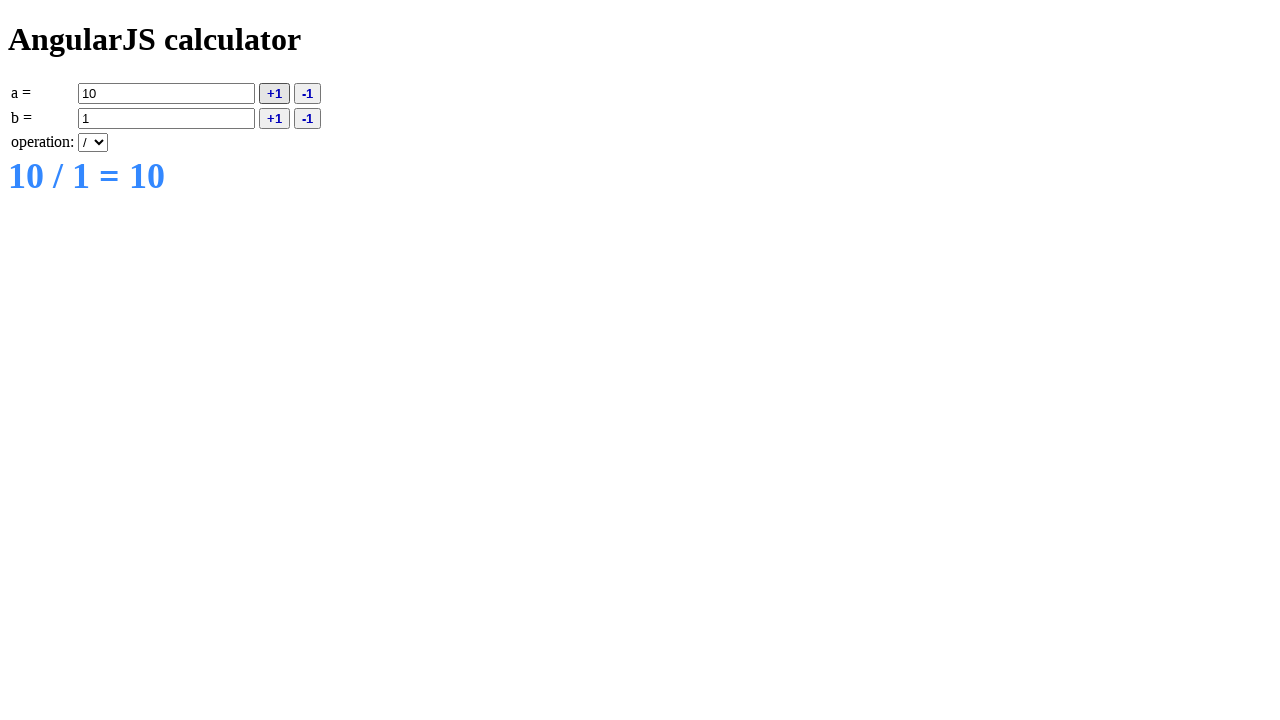

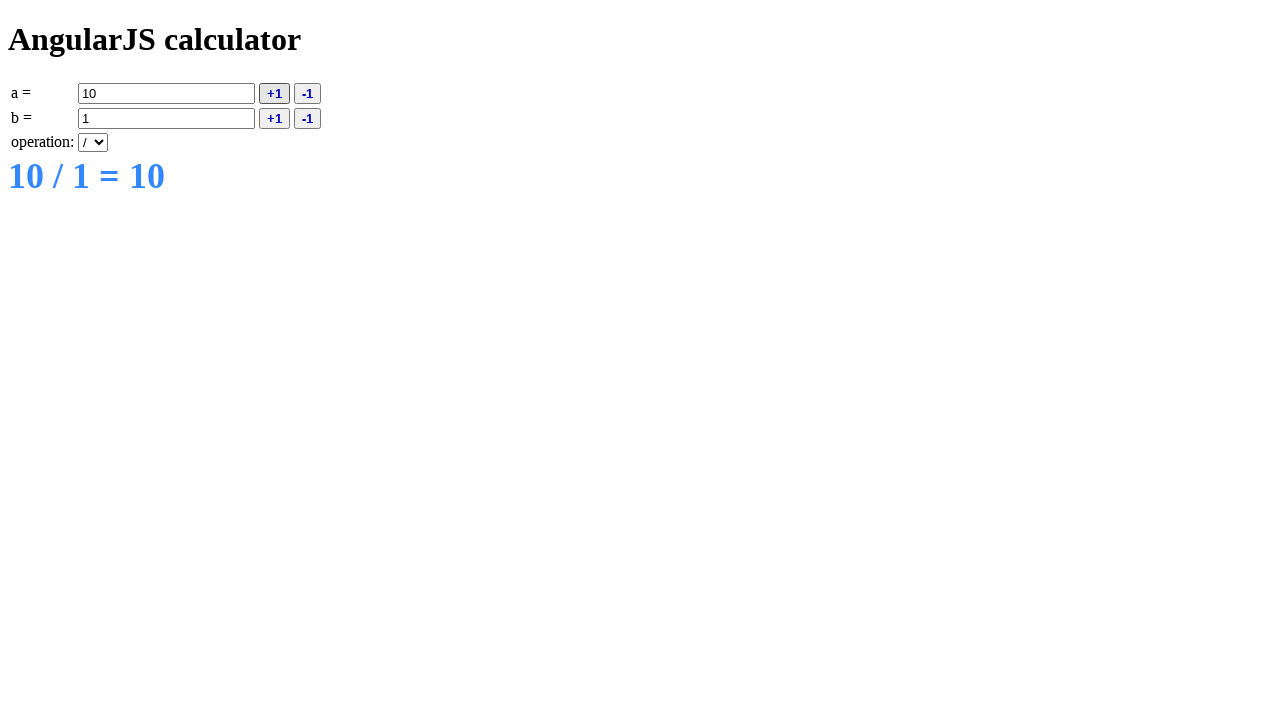